Navigates to the QA Practice website and maximizes the browser window to verify the page loads successfully.

Starting URL: https://qa-practice.netlify.app/

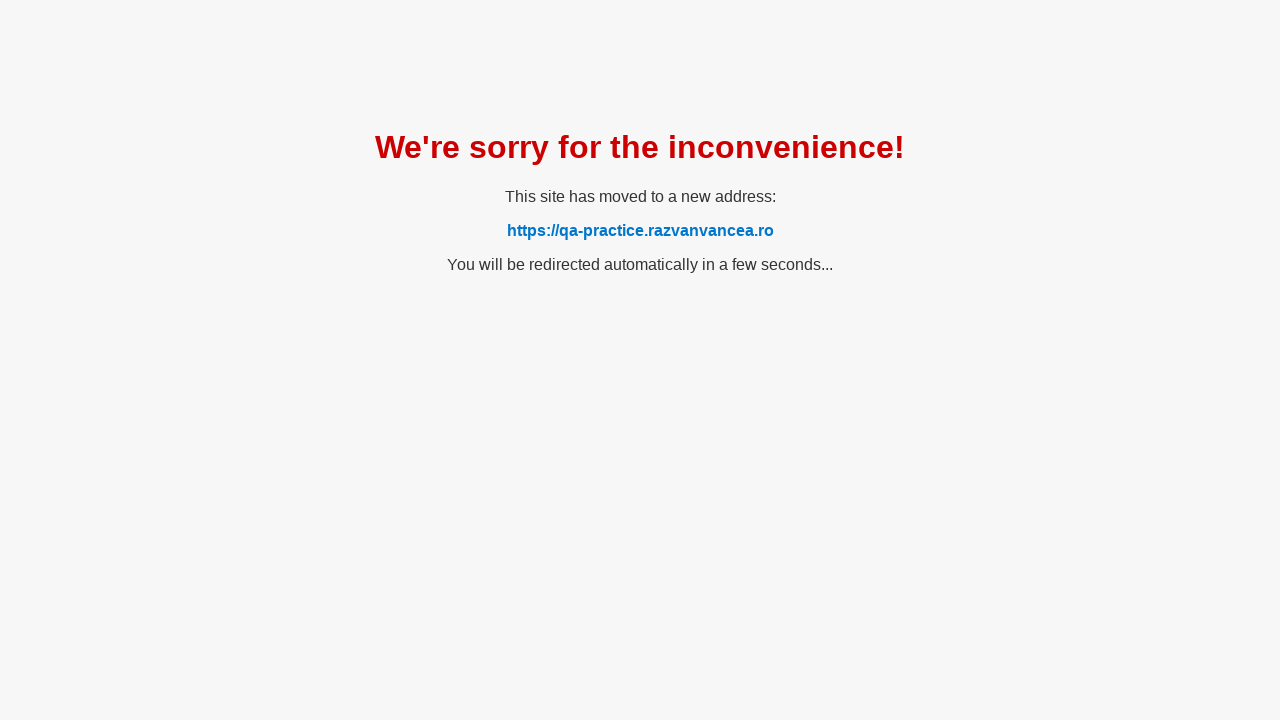

Navigated to QA Practice website at https://qa-practice.netlify.app/
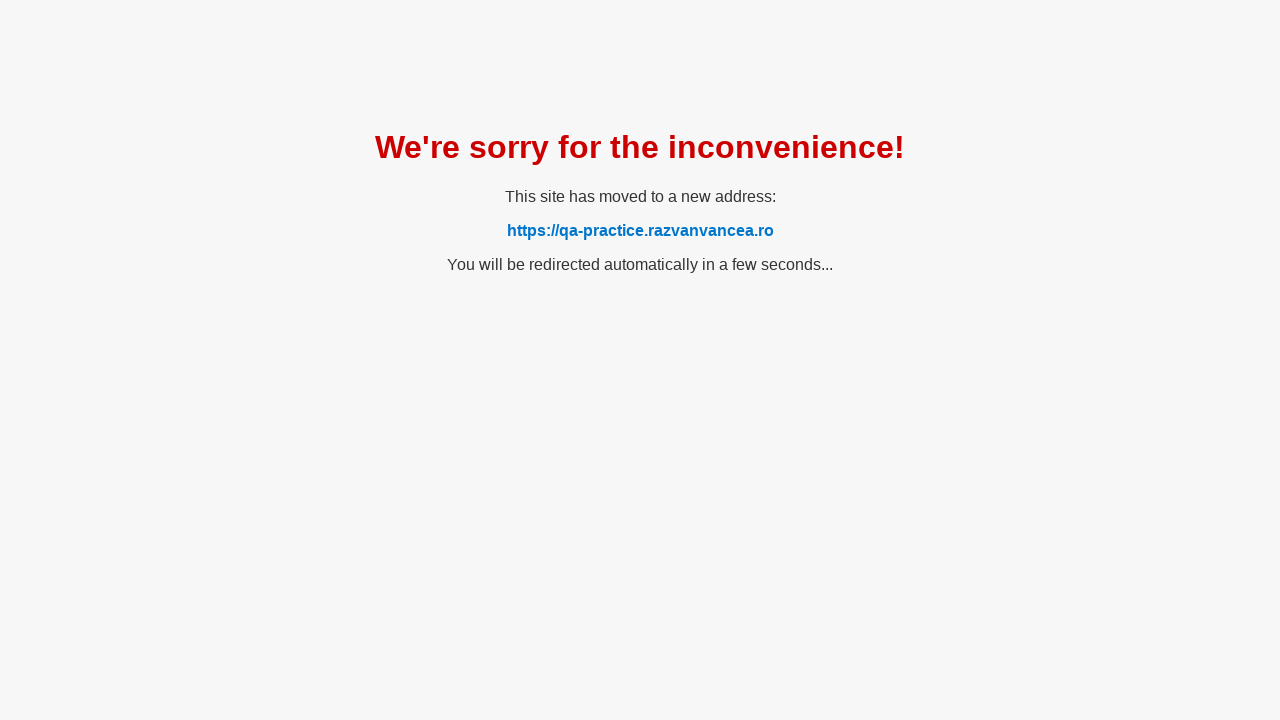

Set viewport size to 1920x1080 to maximize browser window
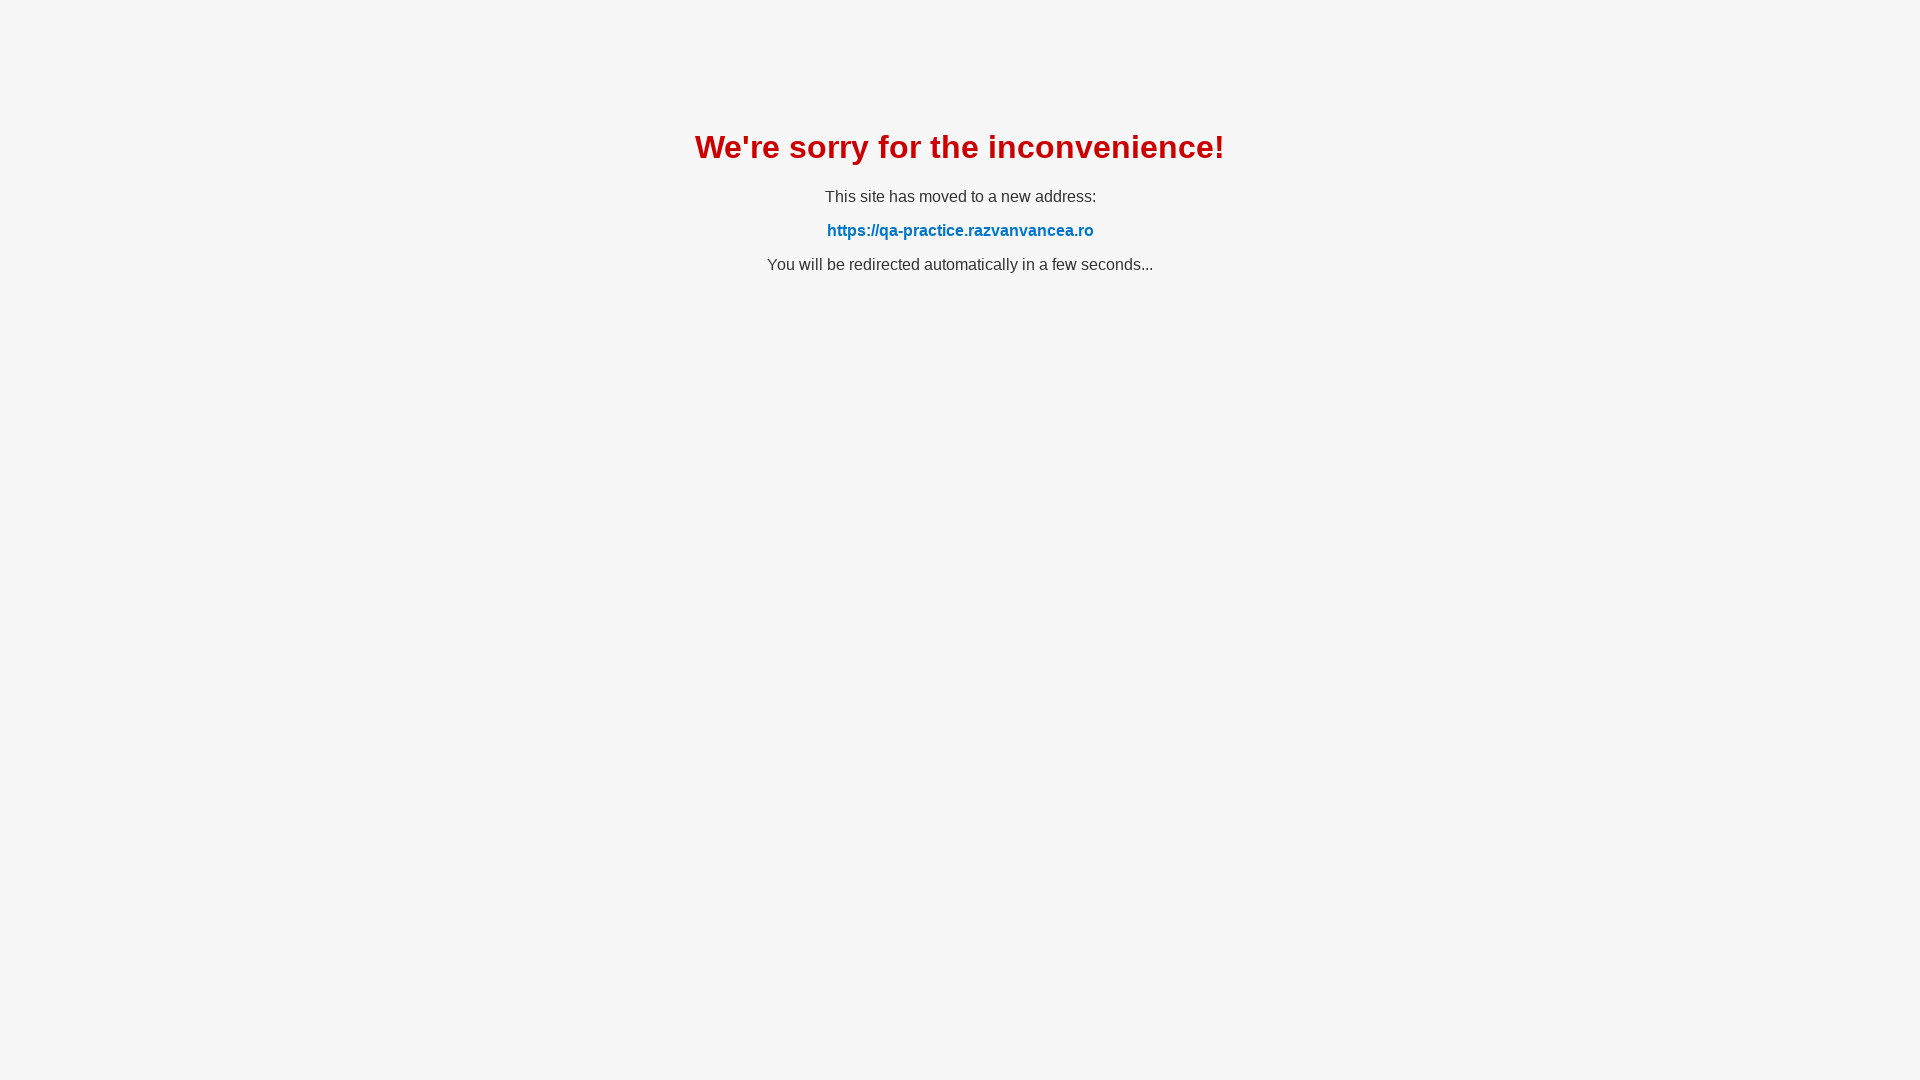

Page fully loaded - DOM content ready
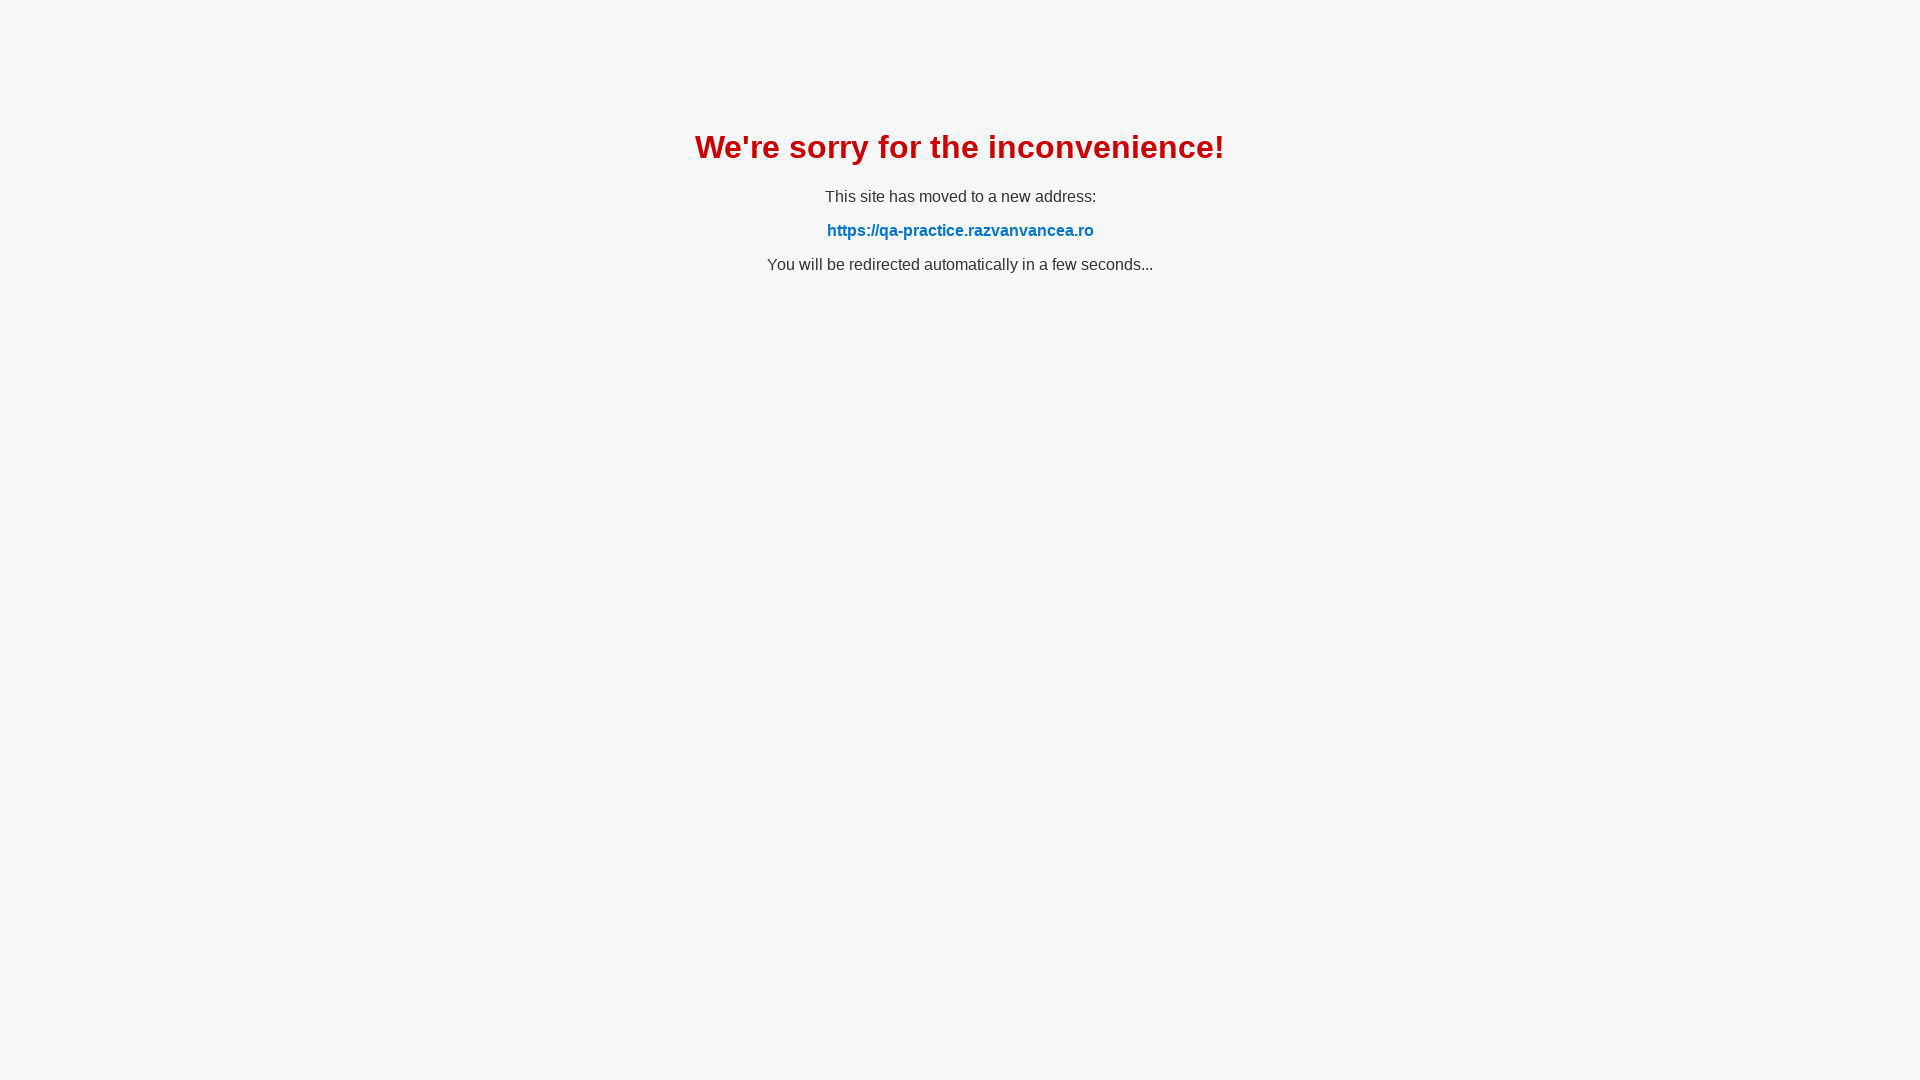

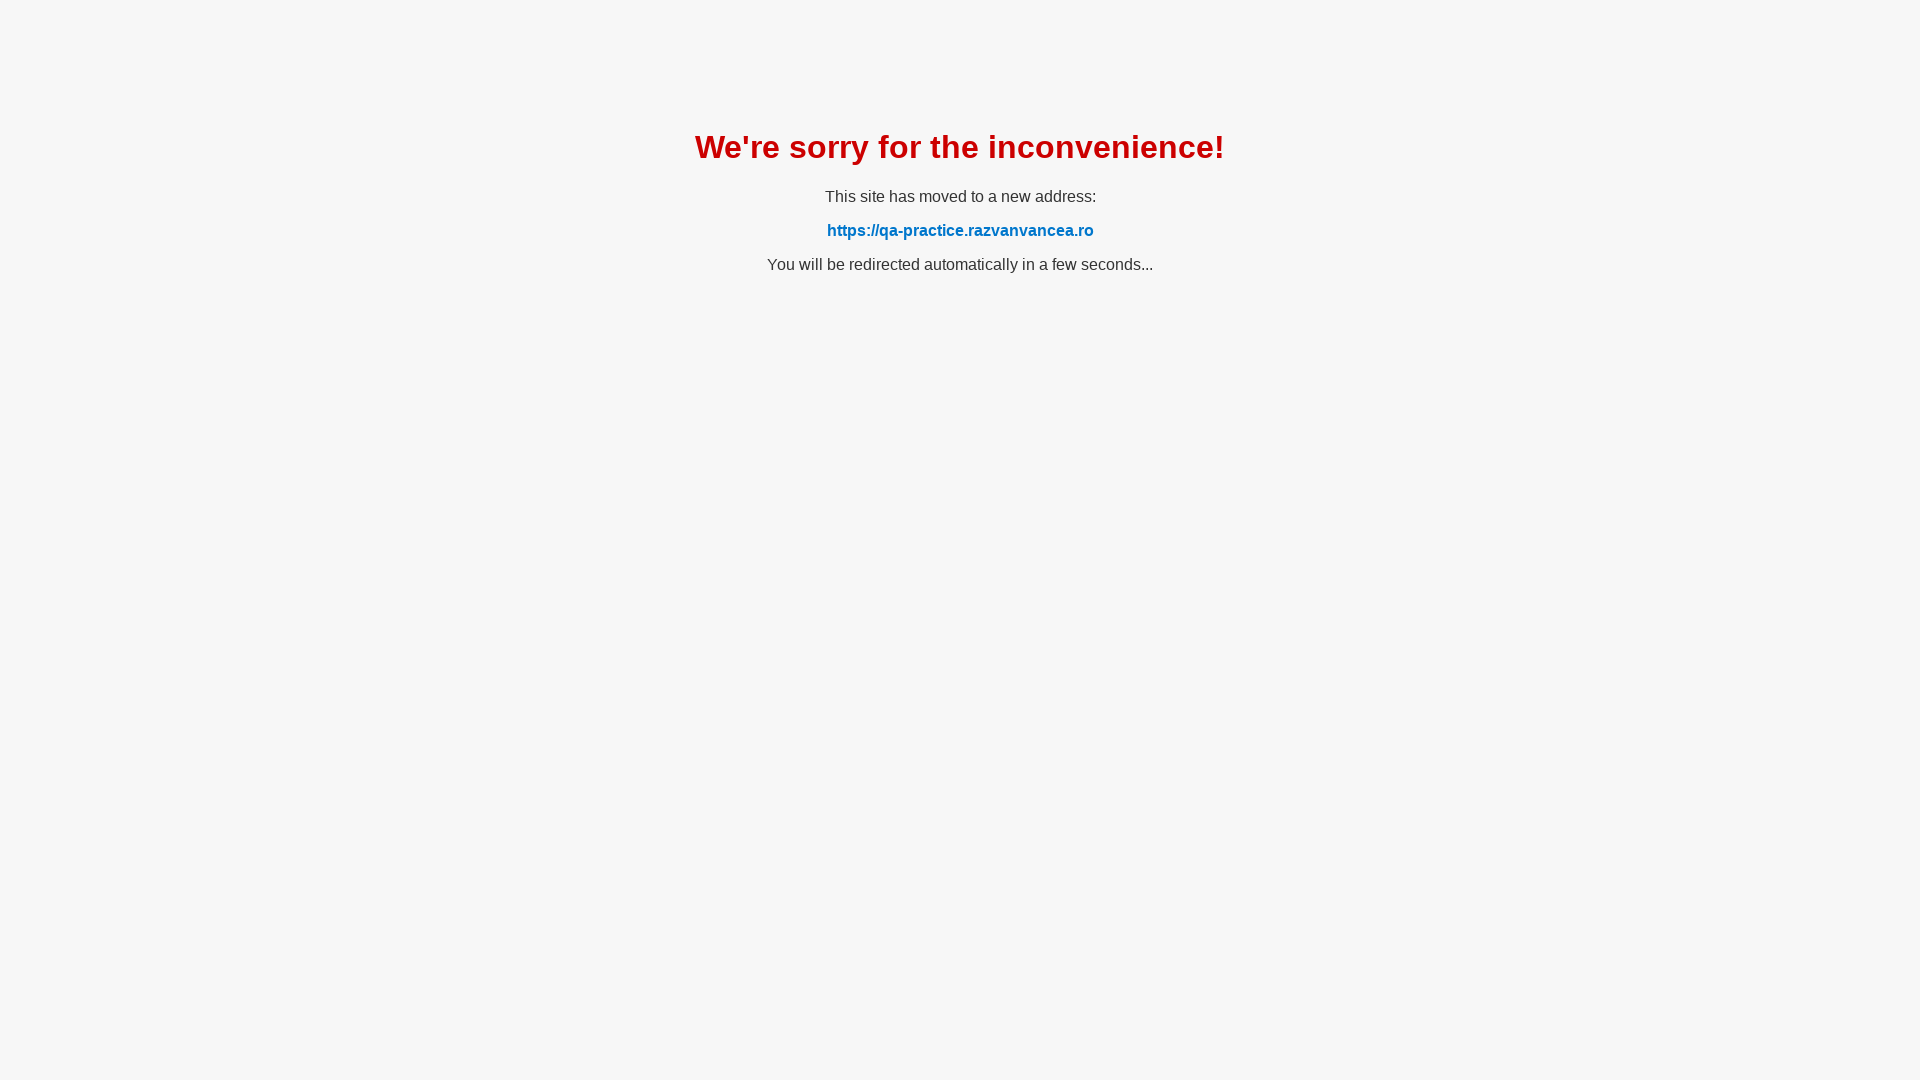